Runs the Speedometer 2.0 browser benchmark by starting the test and waiting for results to complete, then verifies the result number is displayed

Starting URL: https://browserbench.org/Speedometer2.0/

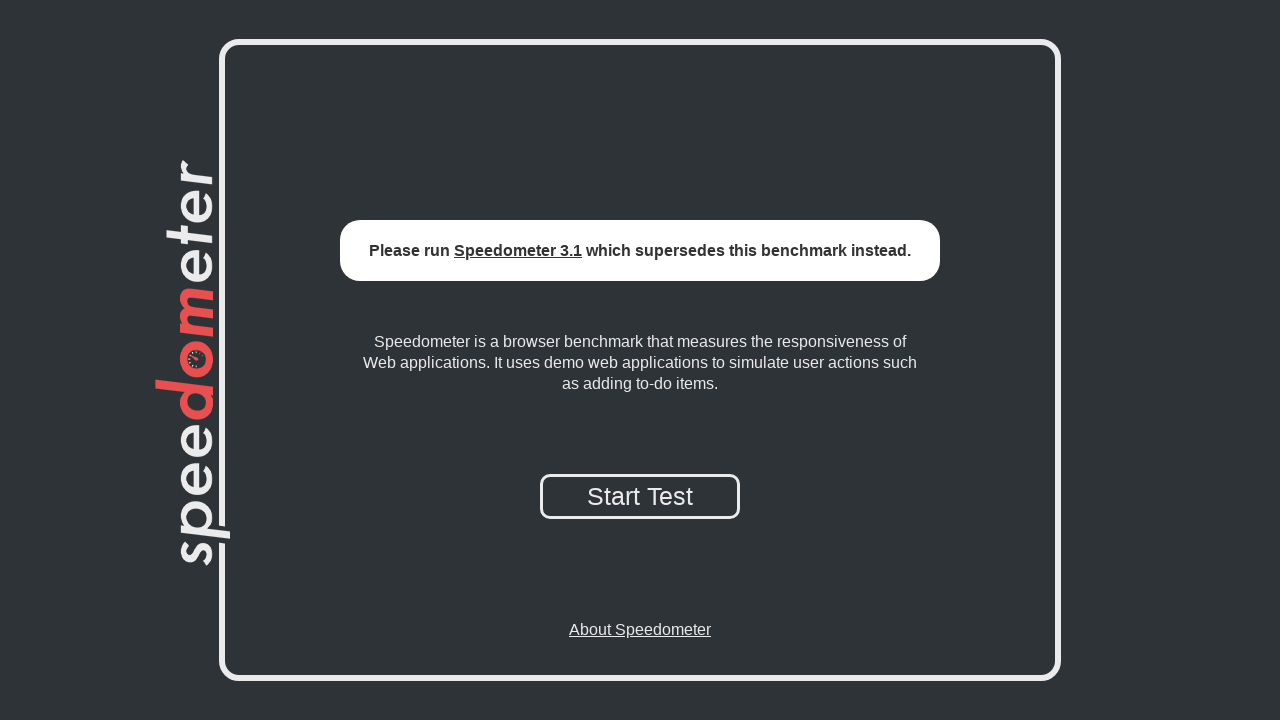

Page fully loaded with networkidle state
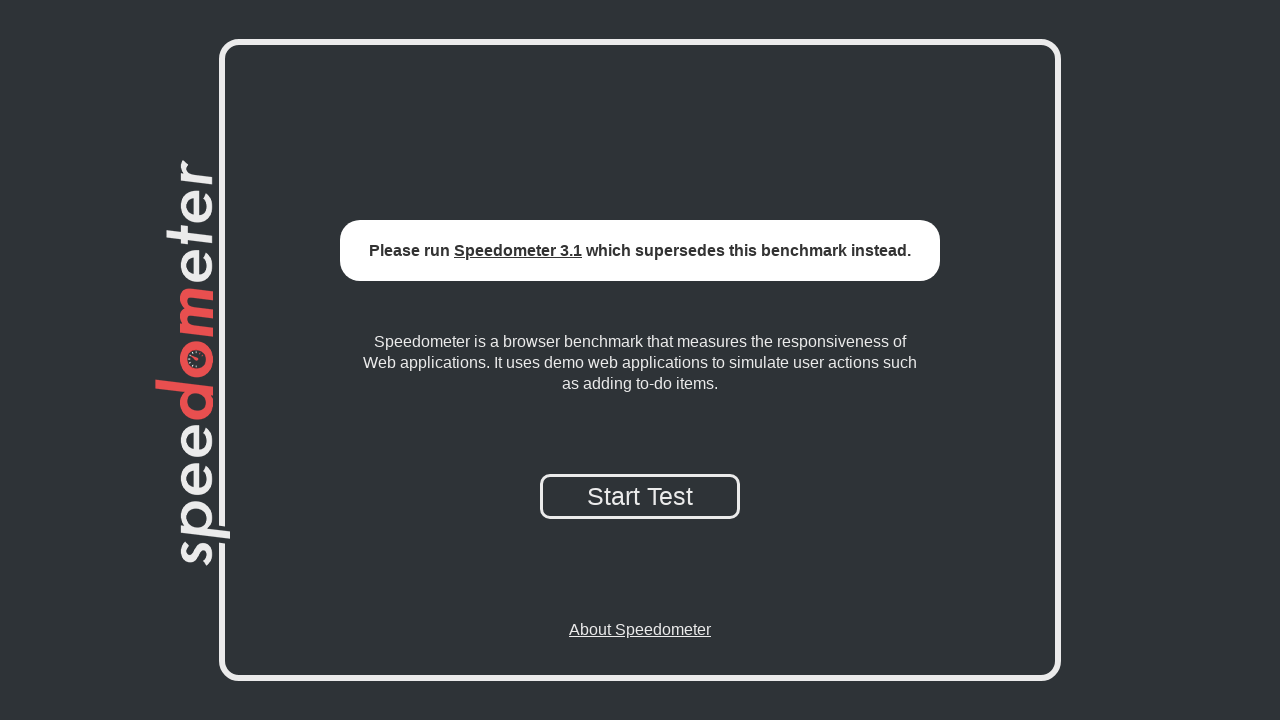

Started Speedometer 2.0 benchmark test
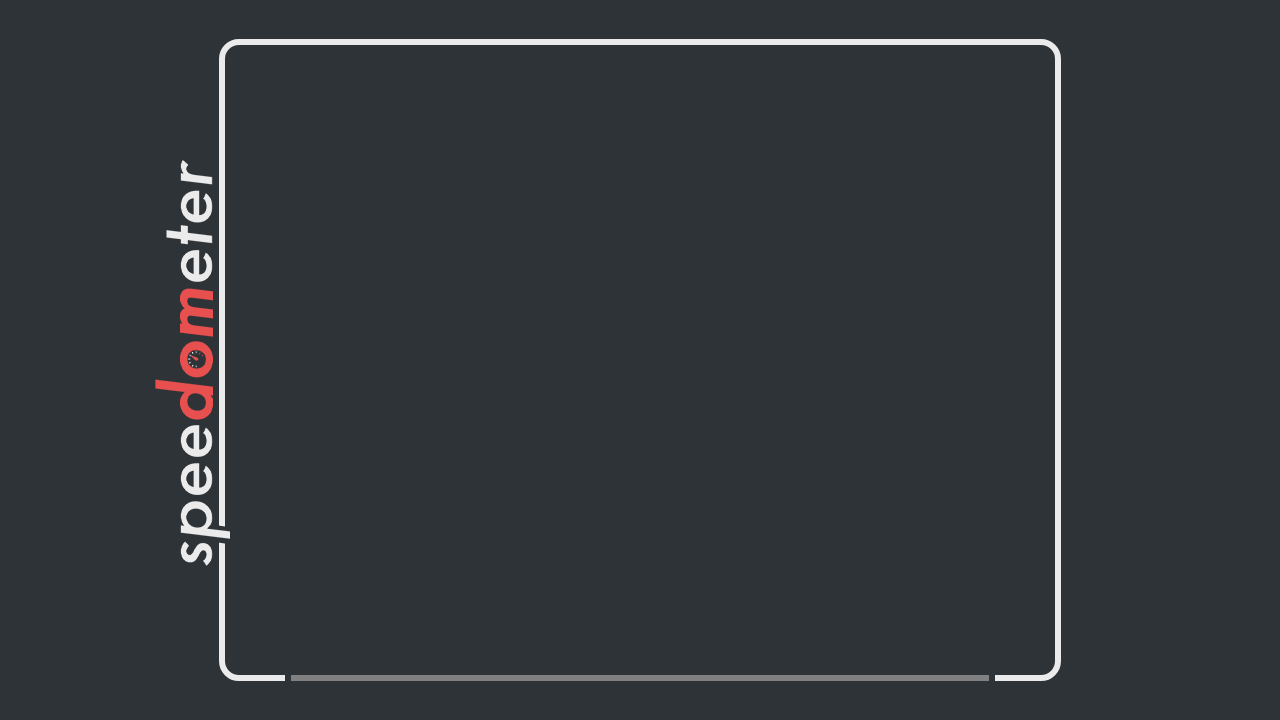

Benchmark completed and results with statistics displayed
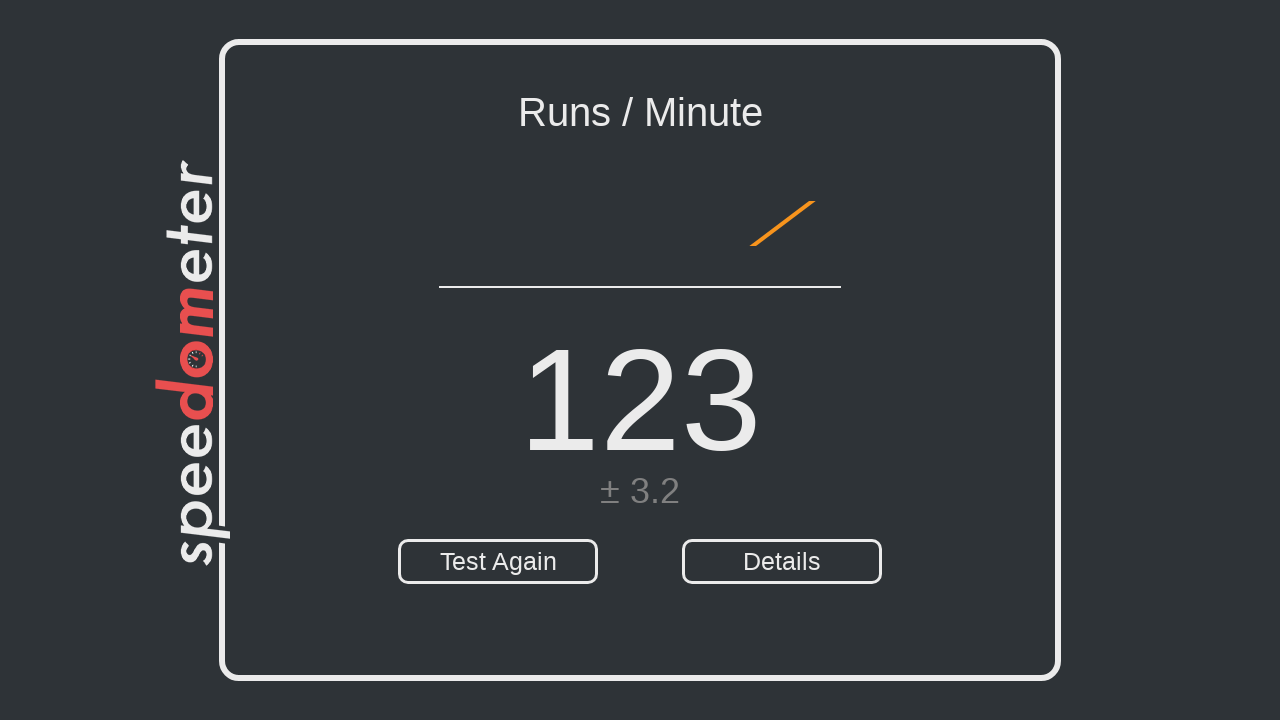

Result number element is visible and verified
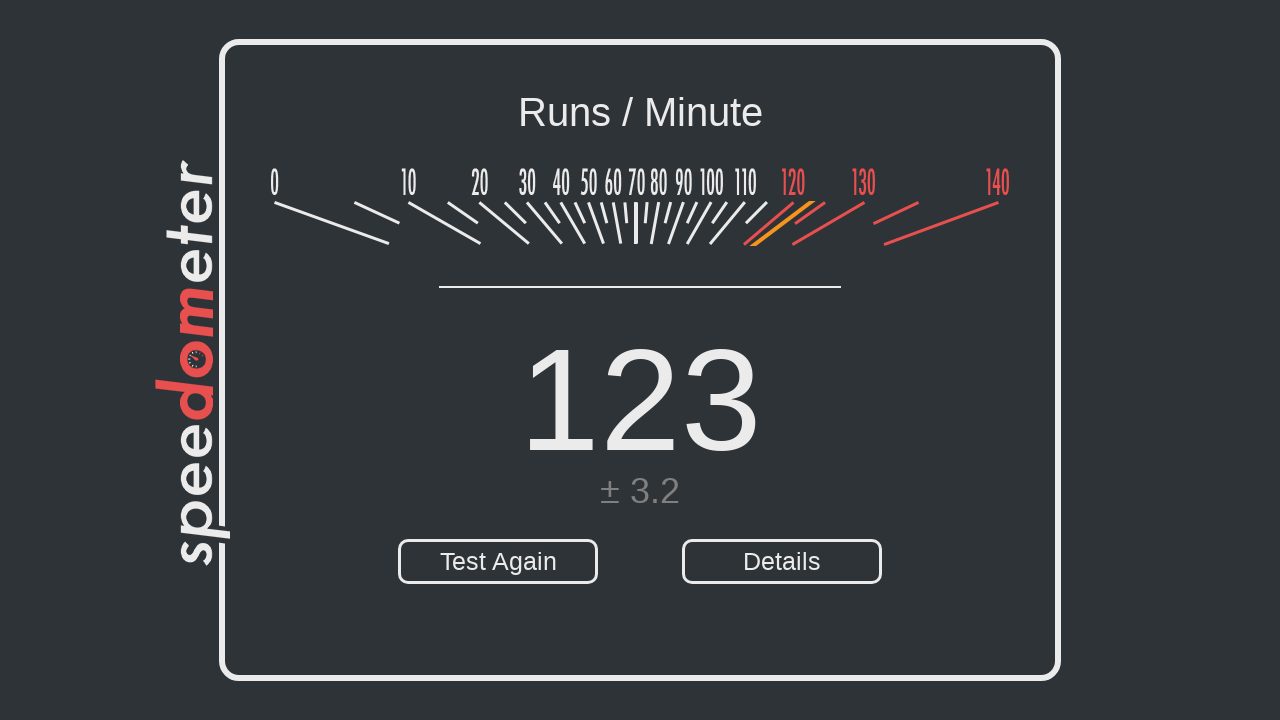

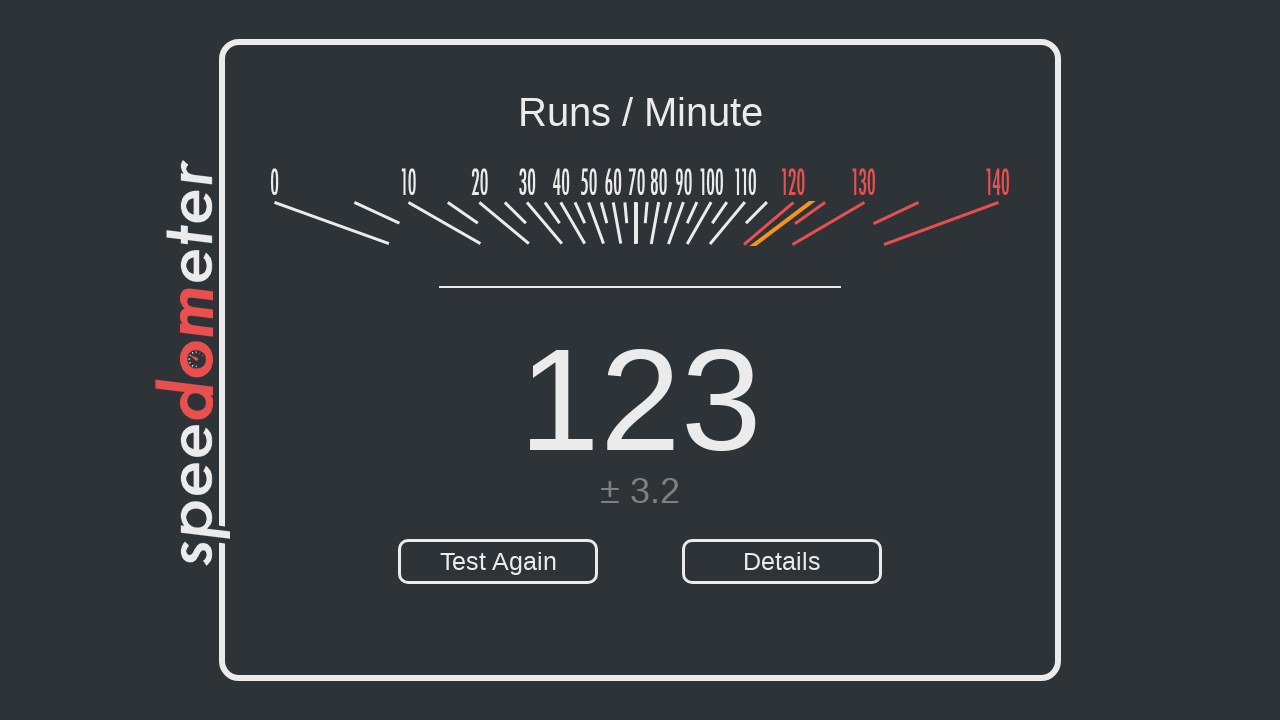